Tests JavaScript prompt dialog by triggering a prompt, entering text, and verifying the entered text is displayed

Starting URL: https://the-internet.herokuapp.com/javascript_alerts

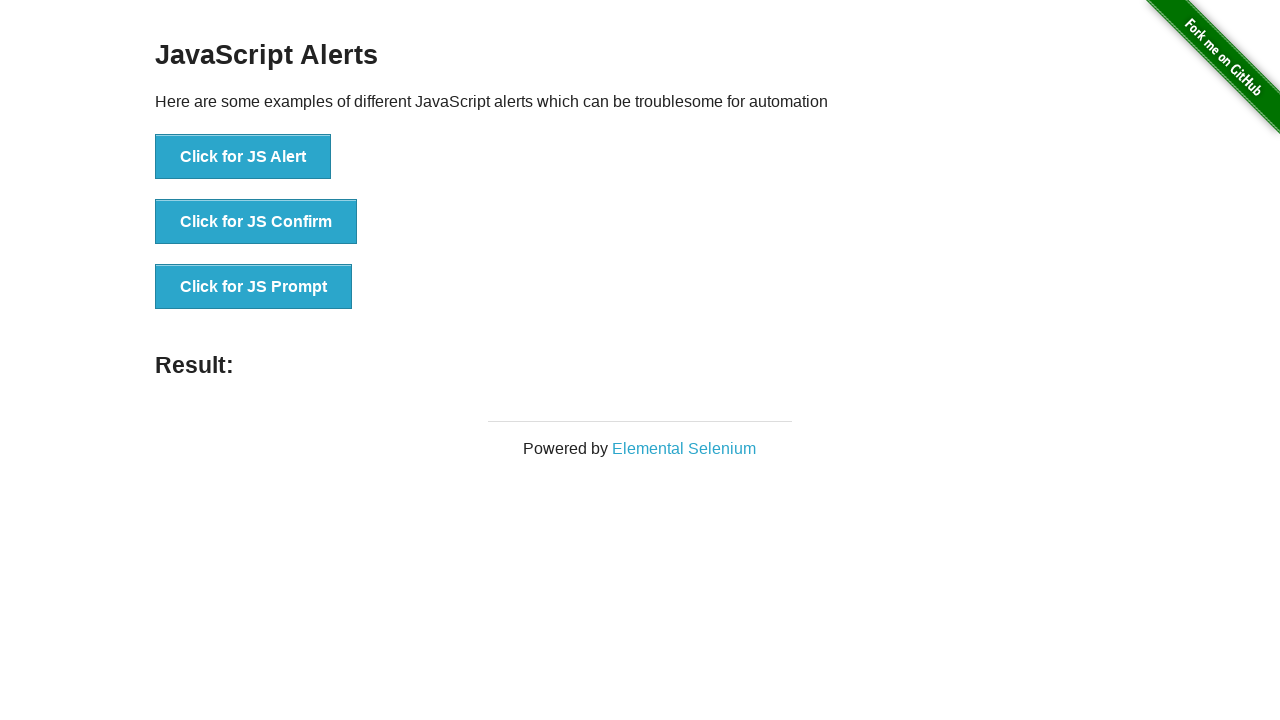

Set up dialog handler to accept prompt with 'Hello'
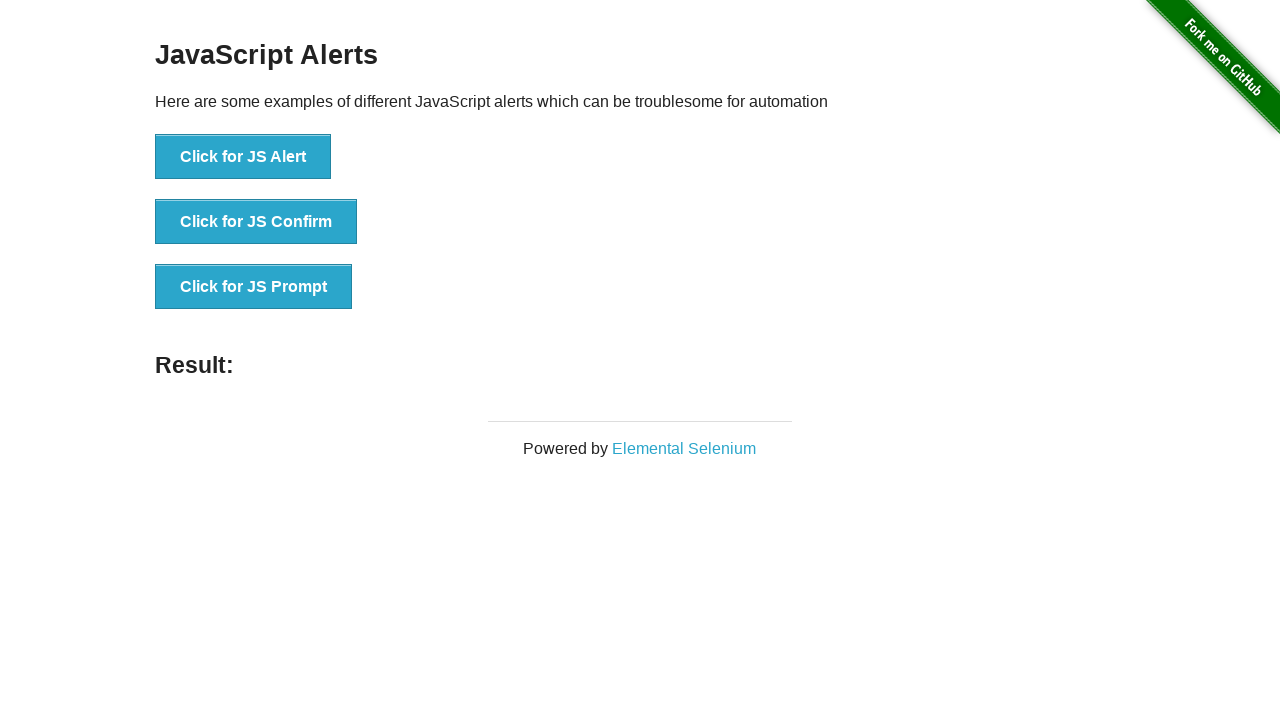

Clicked button to trigger JavaScript prompt dialog at (254, 287) on button[onclick='jsPrompt()']
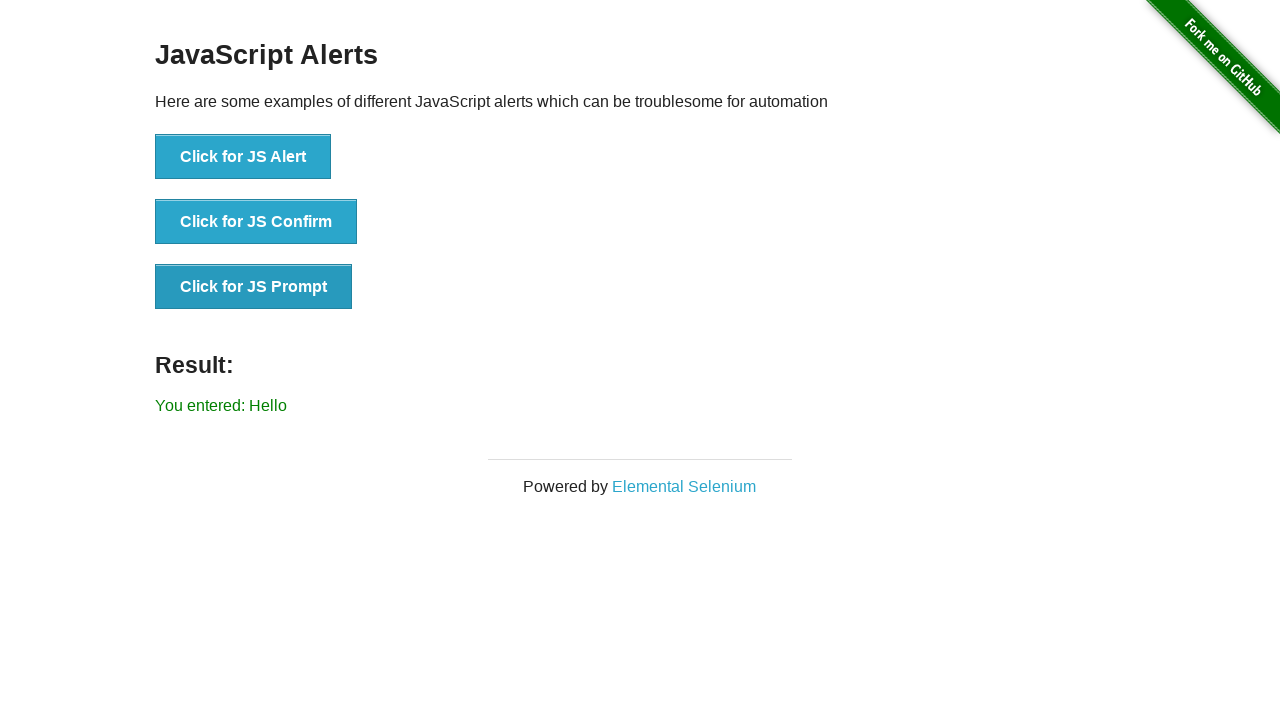

Verified result message displays entered text 'You entered: Hello'
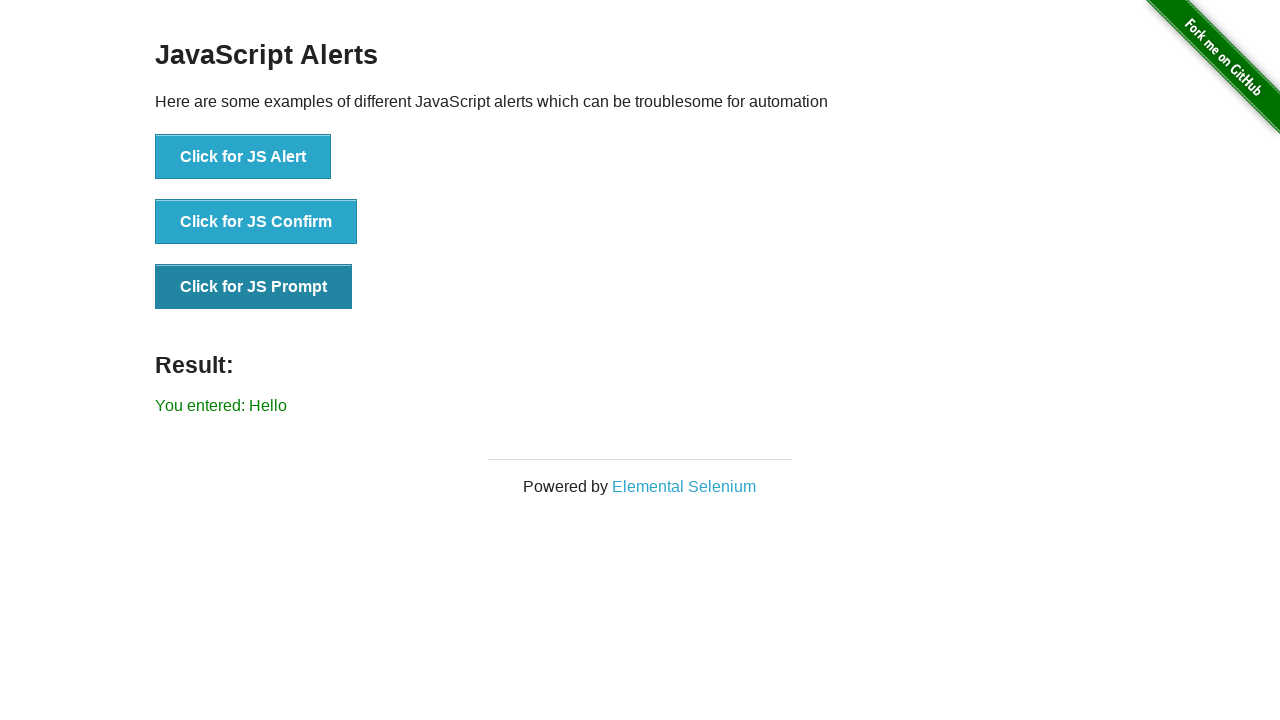

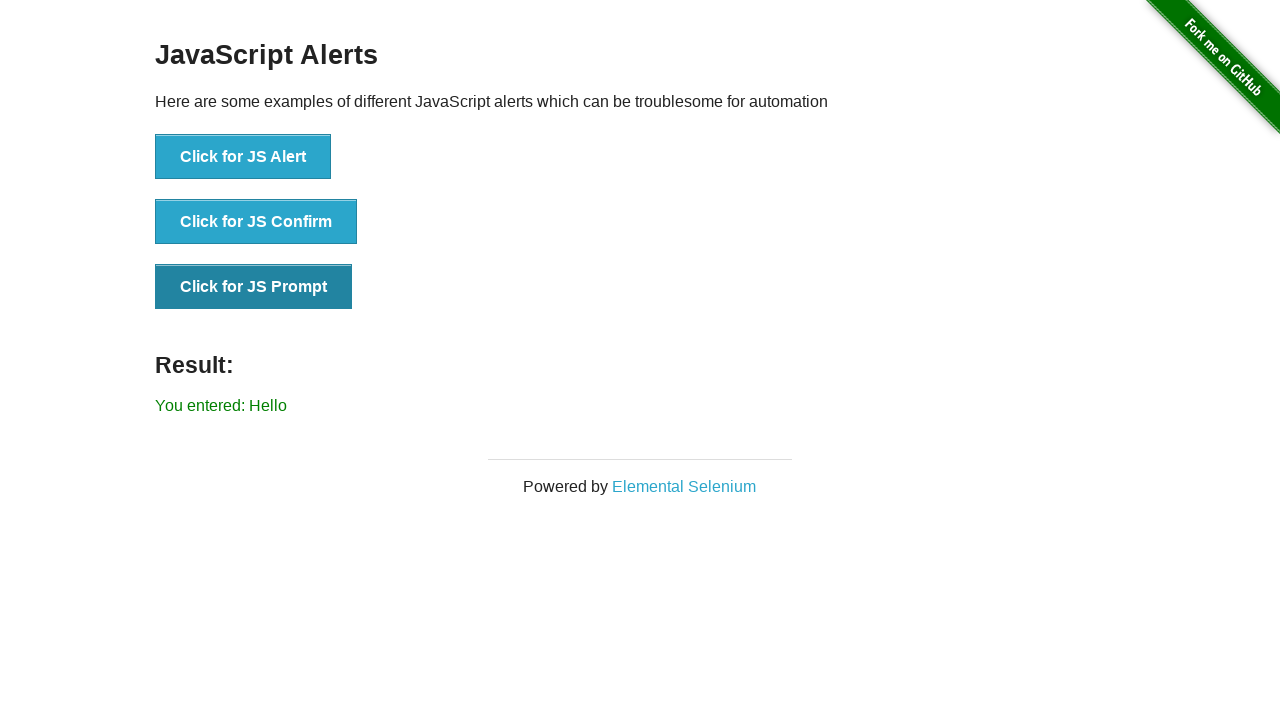